Navigates to a QA engineer blog page and executes JavaScript to change all link colors to green

Starting URL: http://blog.csssr.ru/qa-engineer/

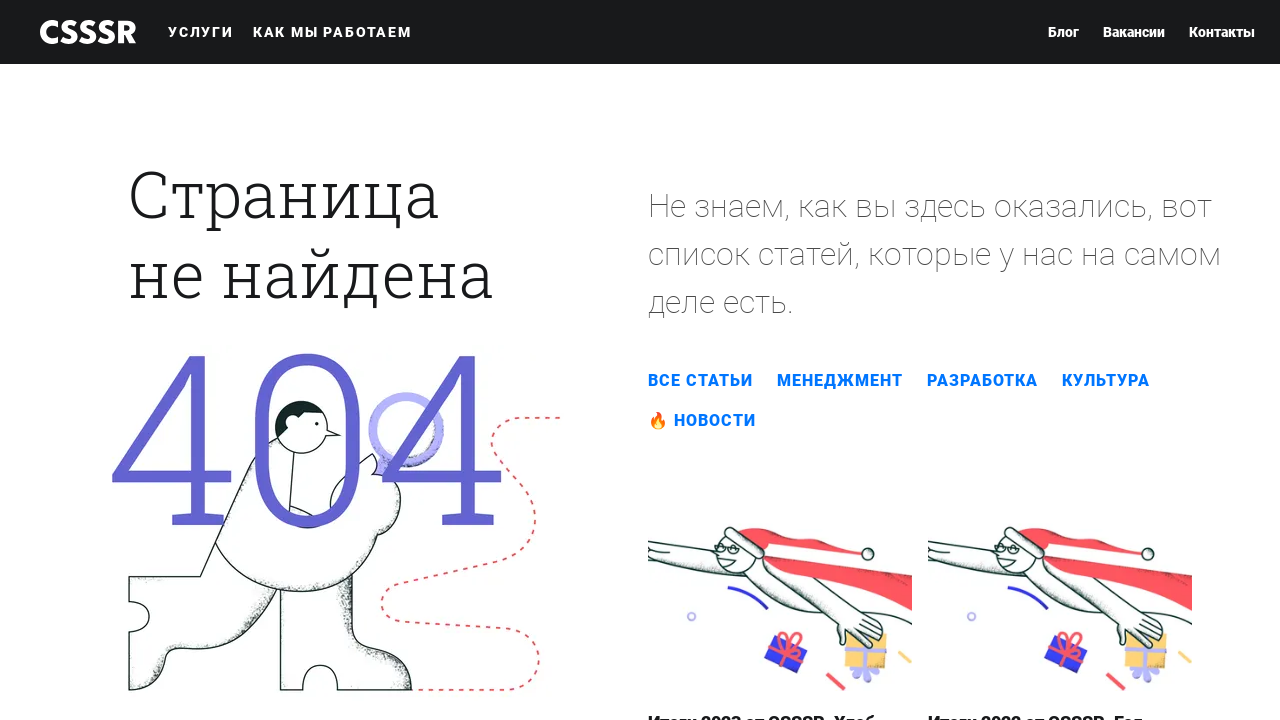

Navigated to QA engineer blog page
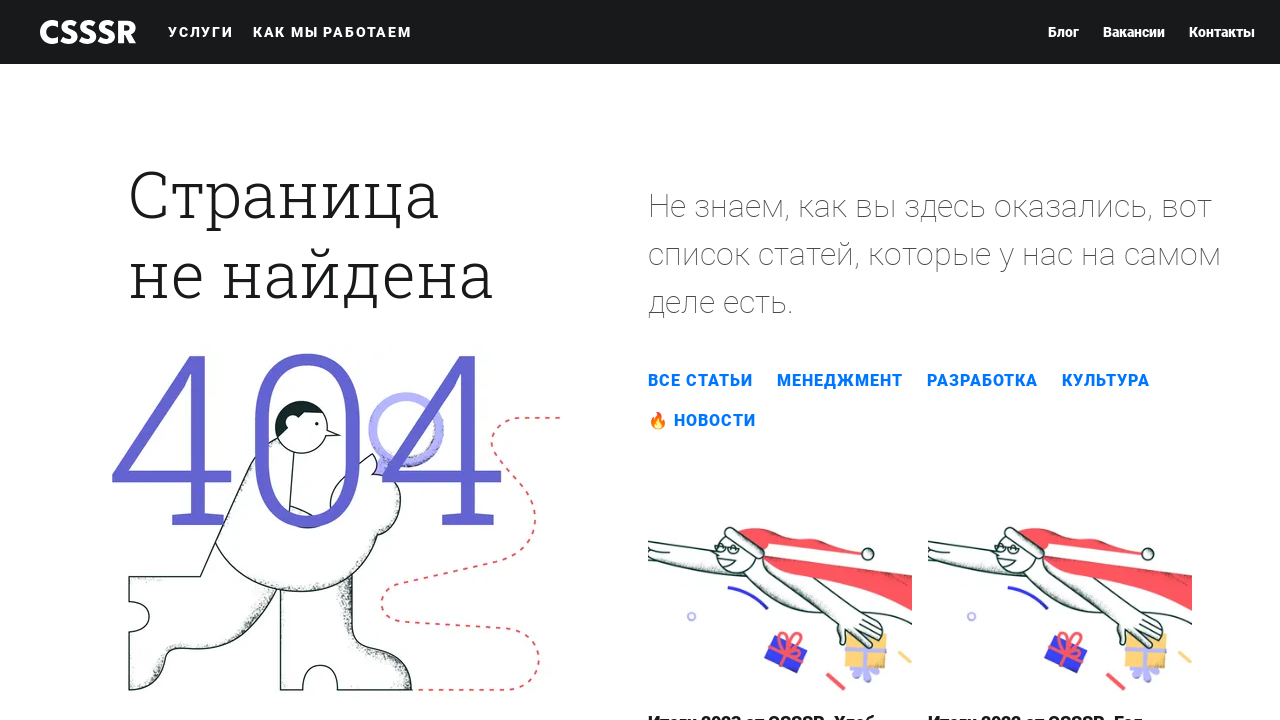

Executed JavaScript to change all link colors to green
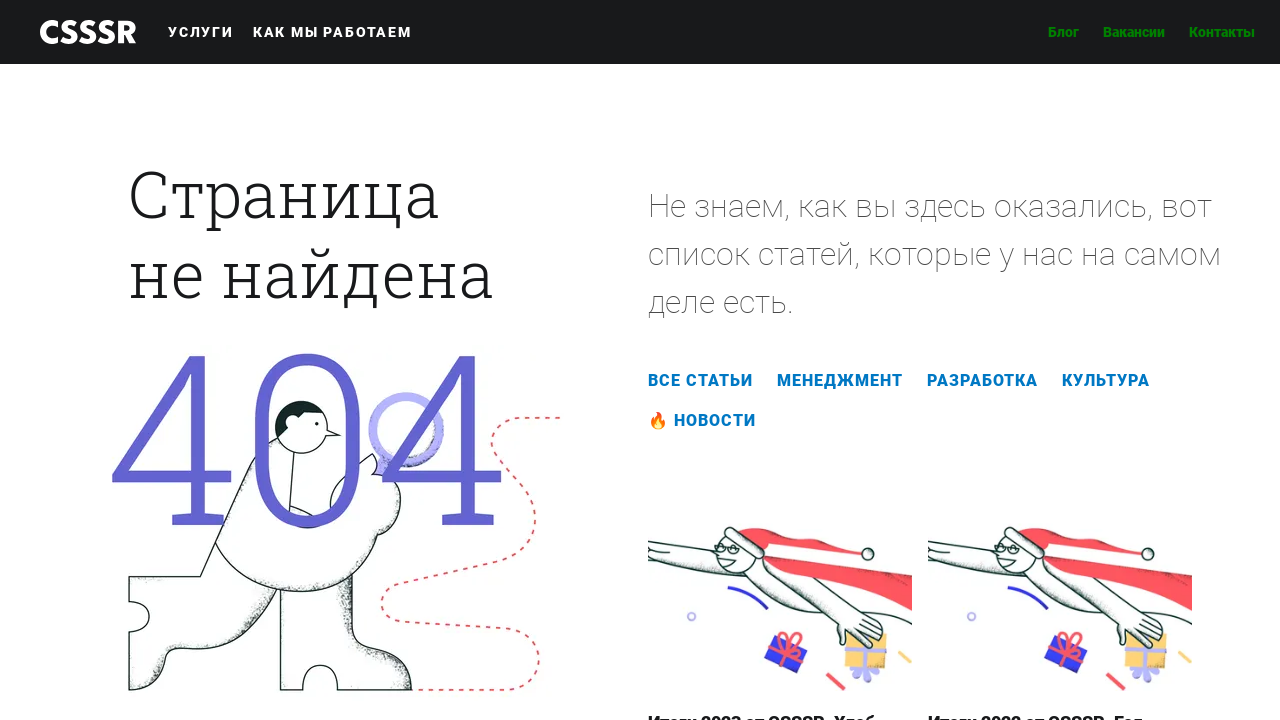

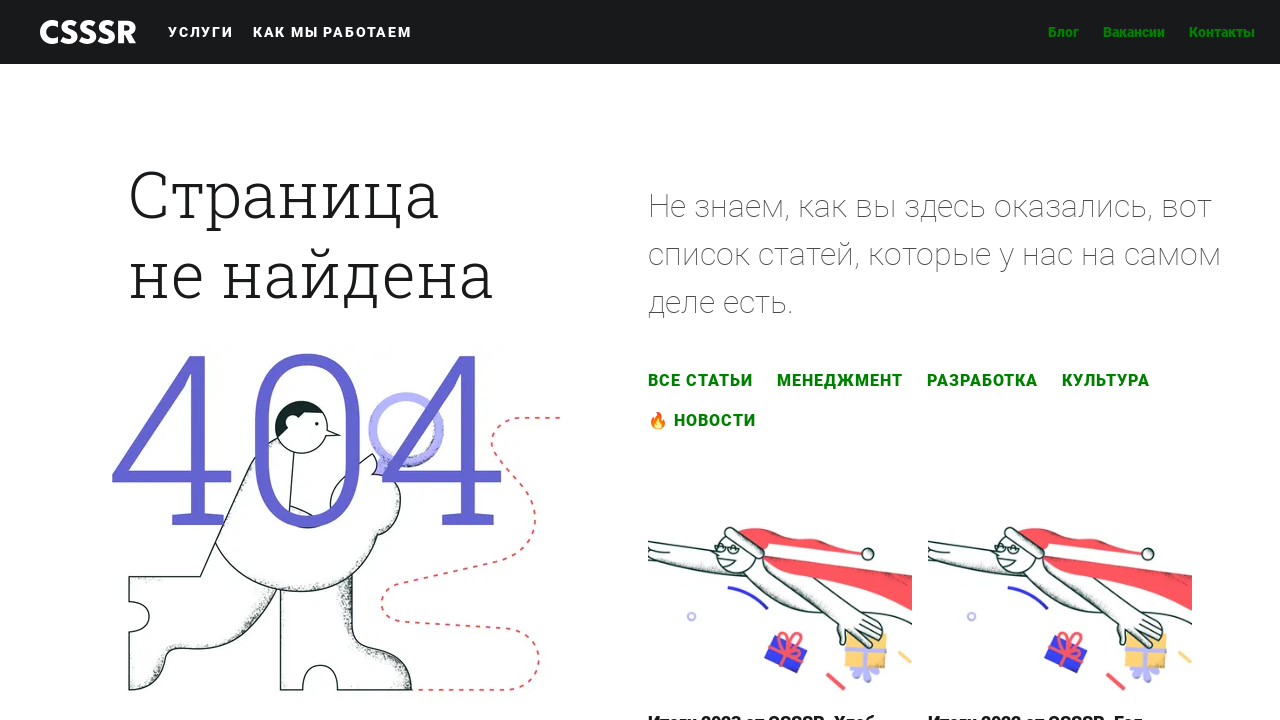